Tests basic navigation and search functionality on Python.org website by searching for "selenium"

Starting URL: https://www.python.org

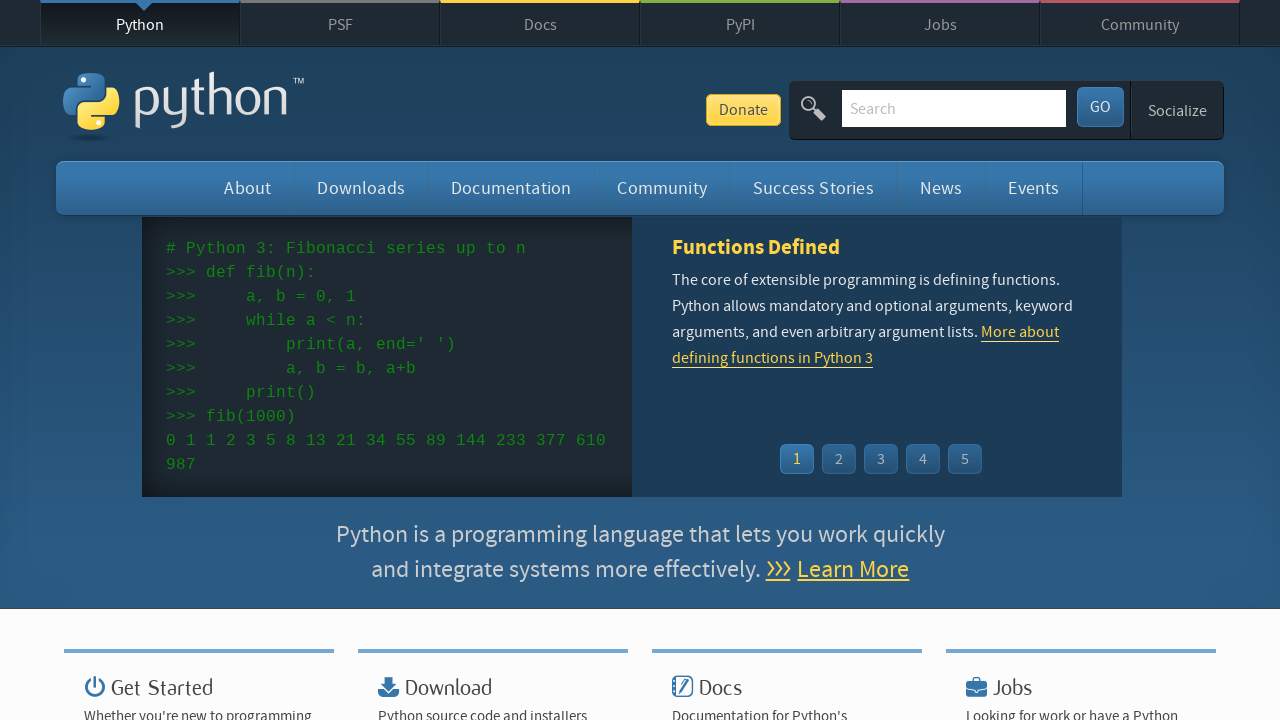

Filled search box with 'selenium' on input[name='q']
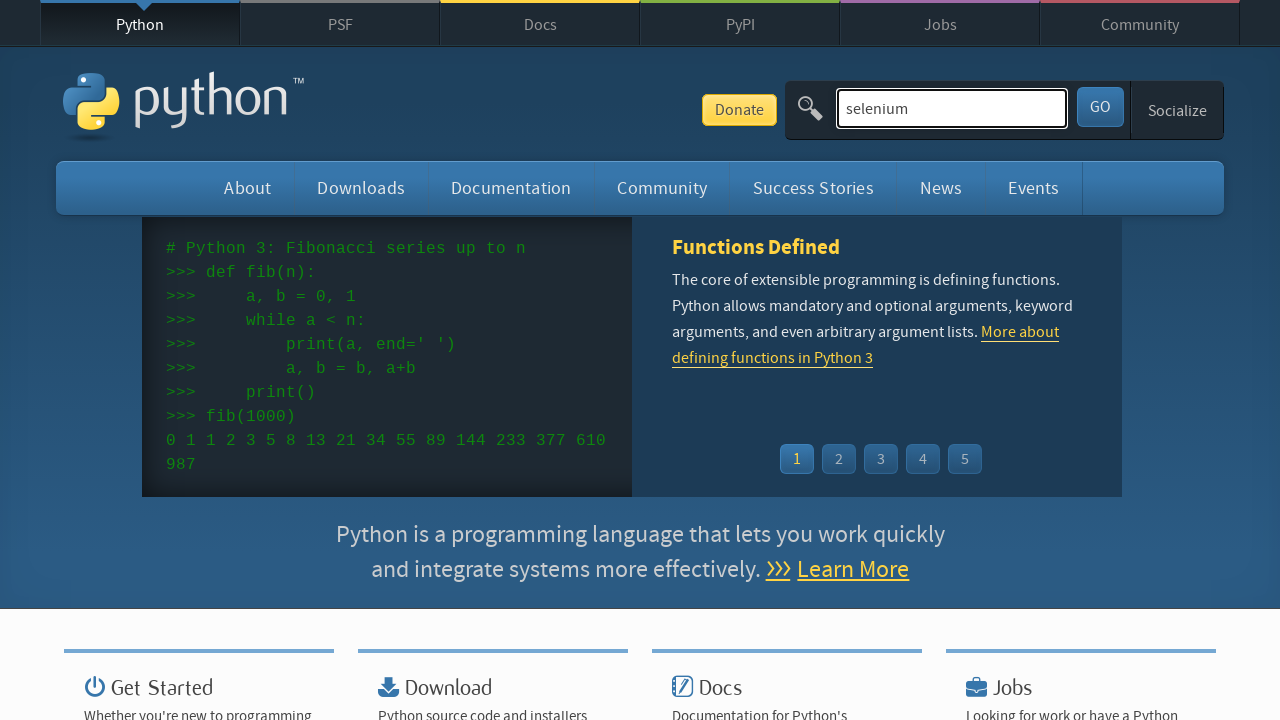

Pressed Enter to submit search for 'selenium' on input[name='q']
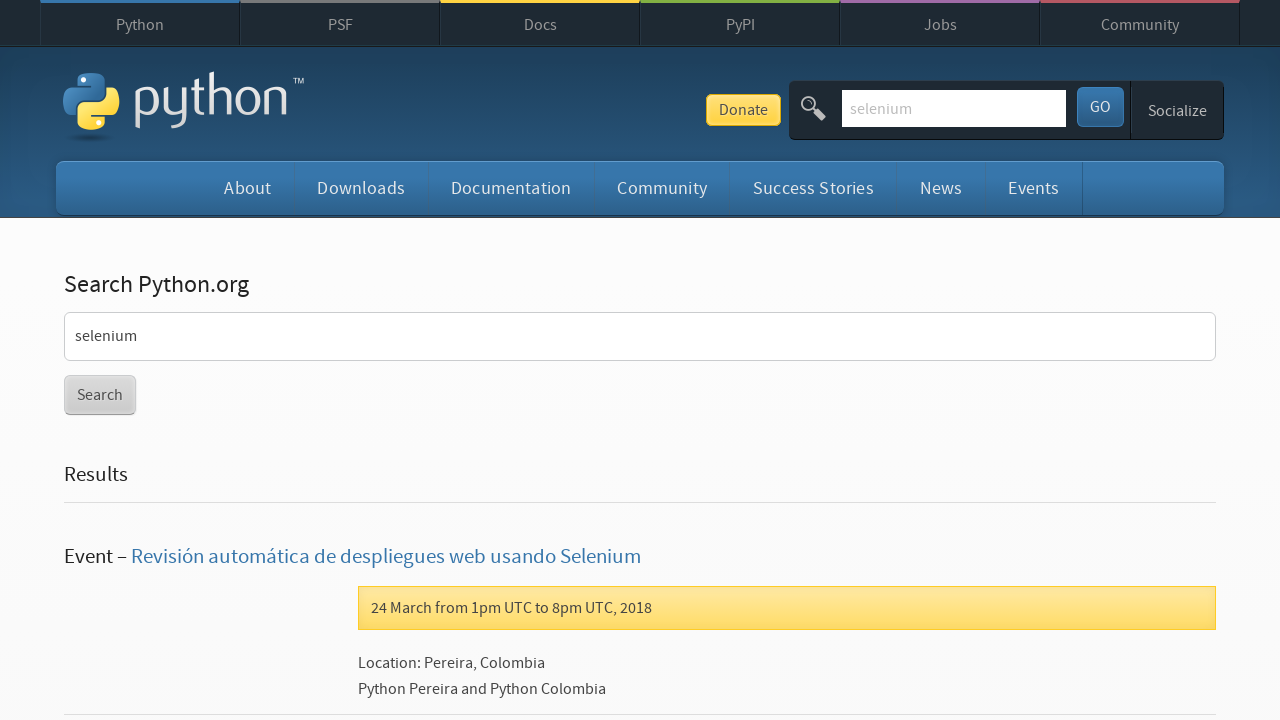

Search results loaded successfully
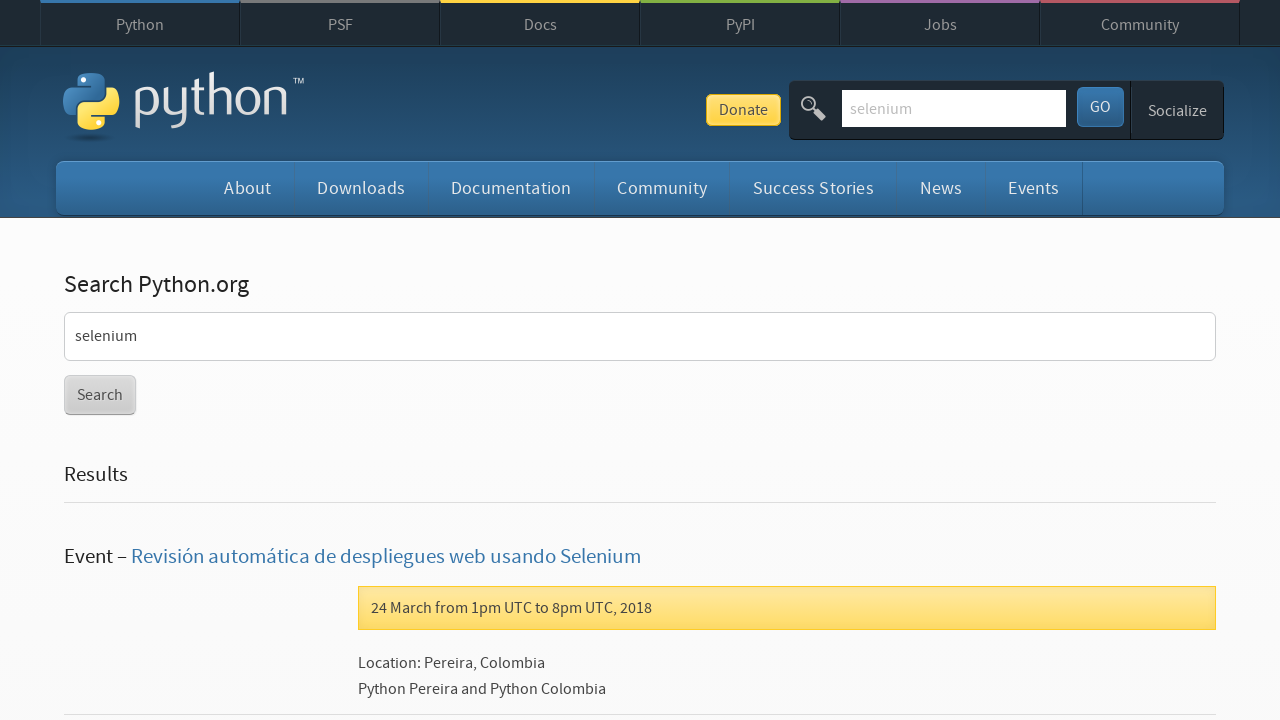

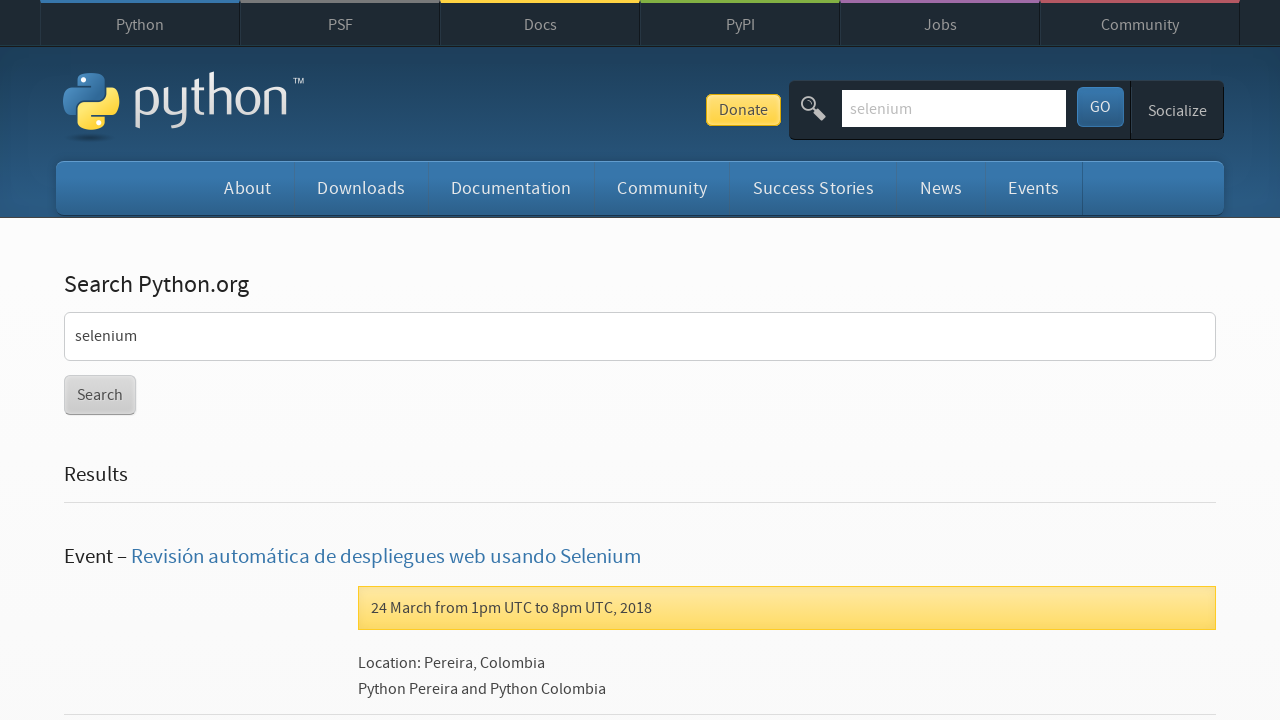